Navigates to OrangeHRM trial page and selects "India" from the country dropdown menu without using Select class

Starting URL: https://www.orangehrm.com/orangehrm-30-day-trial/

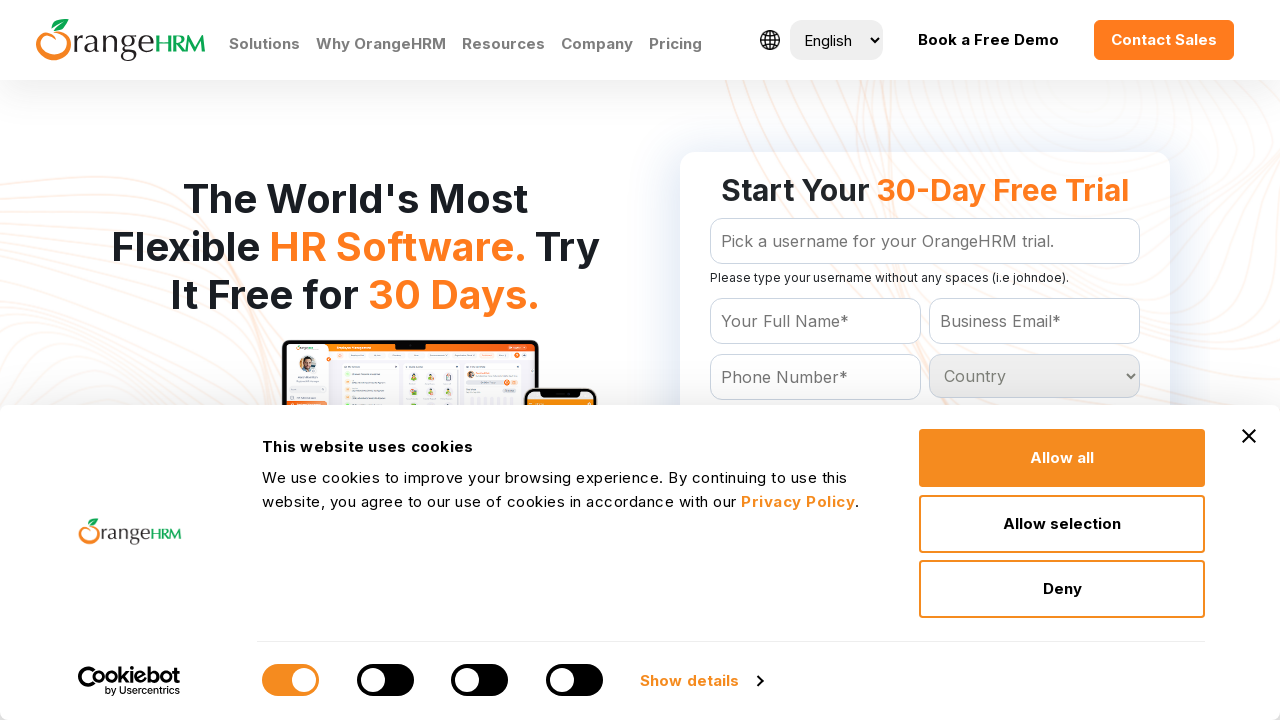

Located all country dropdown options
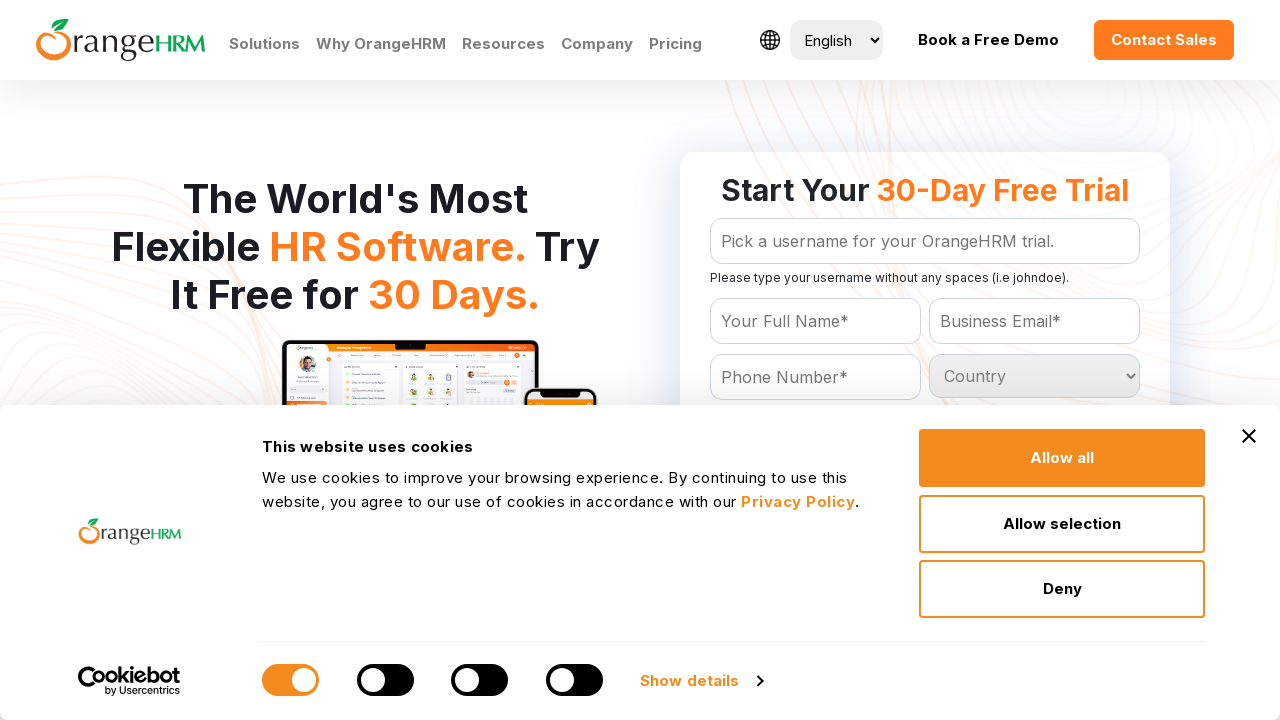

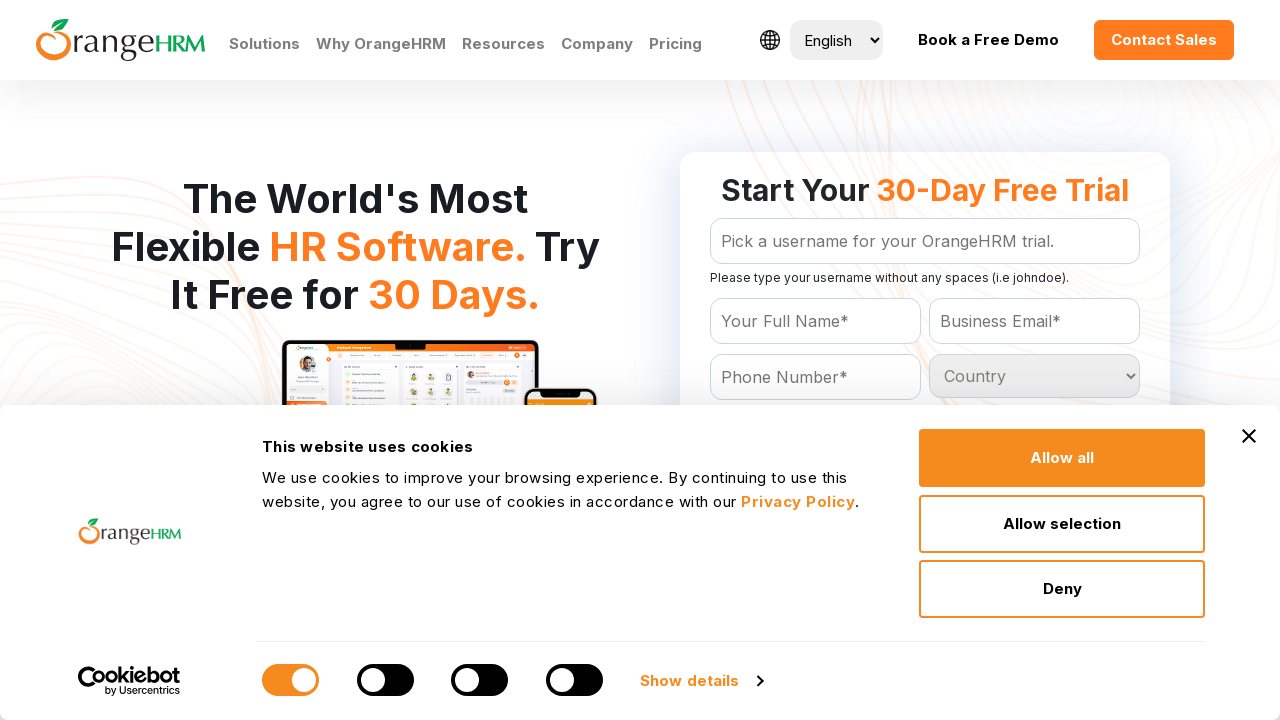